Tests an alert with a textbox input by clicking the tab, triggering the prompt alert, entering text, and verifying the result

Starting URL: http://demo.automationtesting.in/Alerts.html

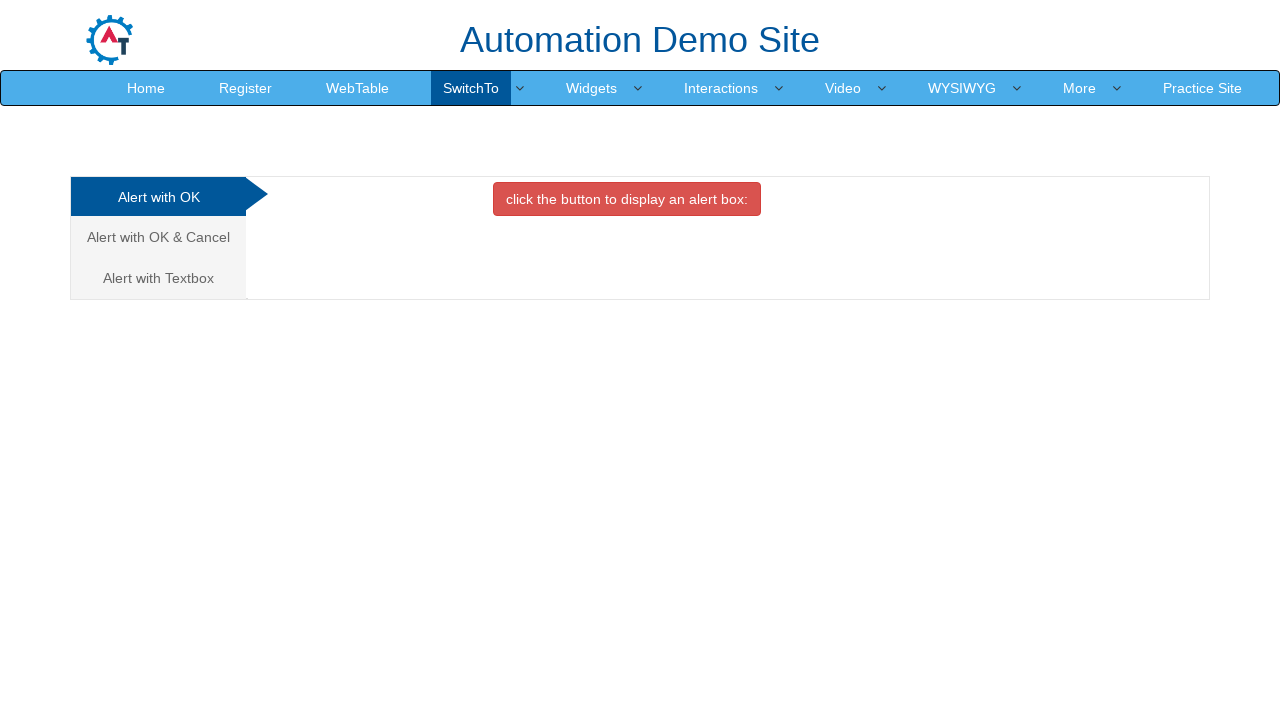

Set up dialog handler to accept prompt with text 'Kieu'
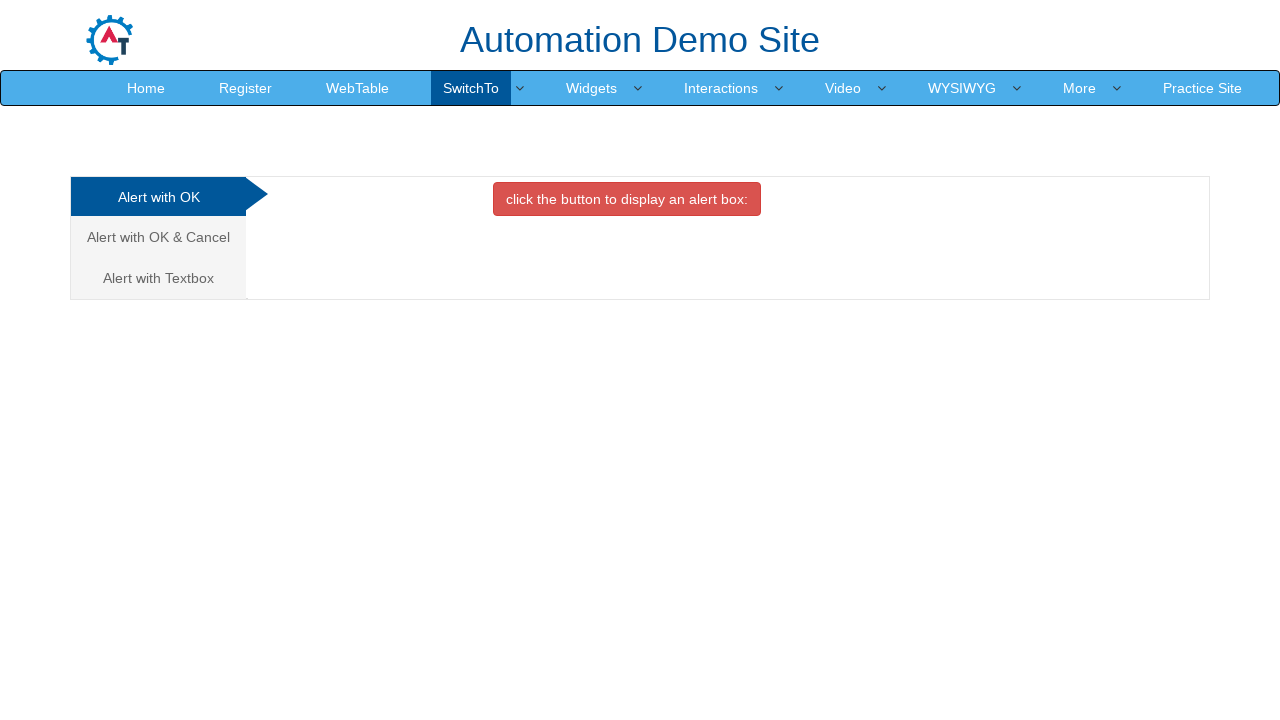

Clicked on 'Alert with Textbox' tab at (158, 278) on xpath=//a[text()='Alert with Textbox ']
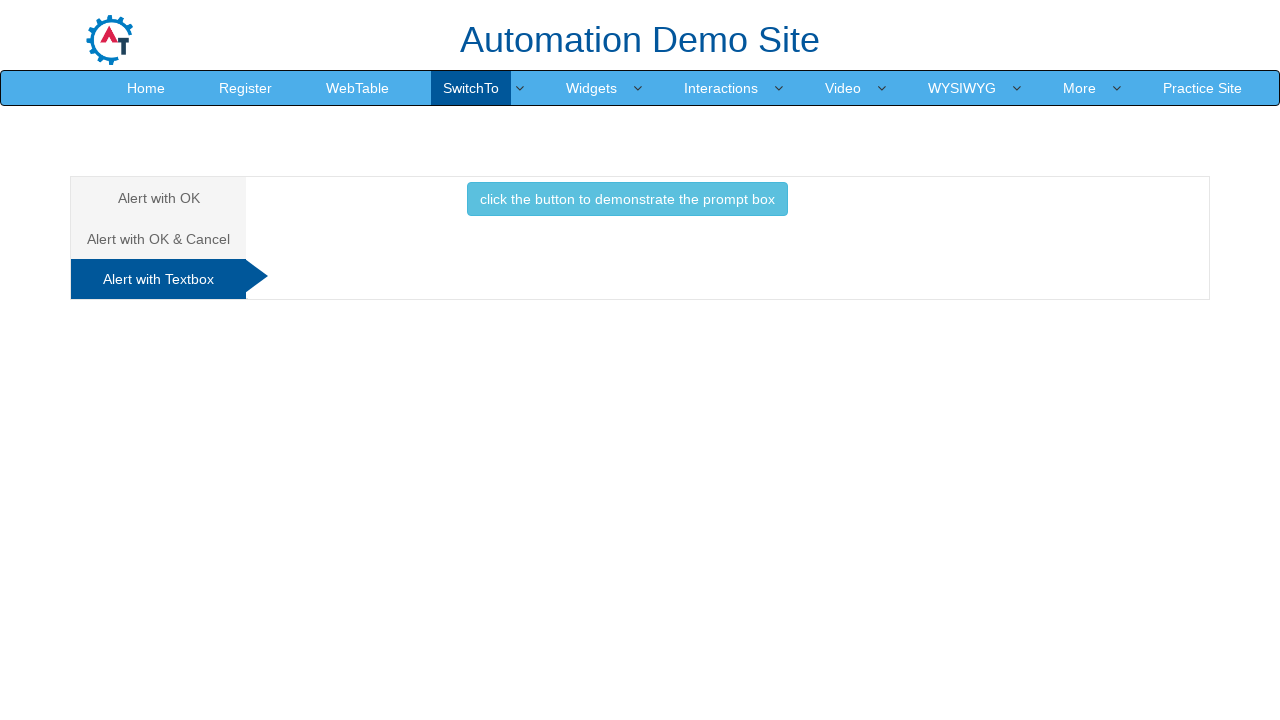

Clicked button to trigger prompt alert at (627, 199) on xpath=//div[@class='tab-content']//div[@id='Textbox']/button
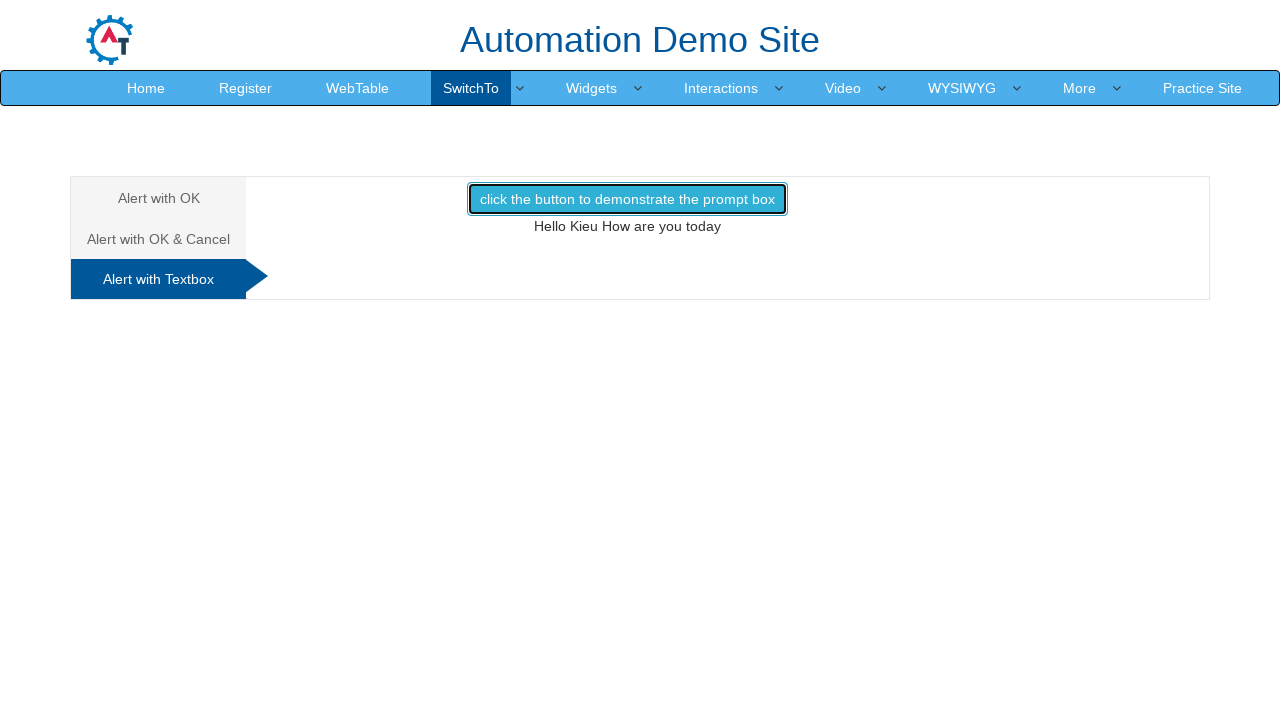

Result text appeared after entering prompt text
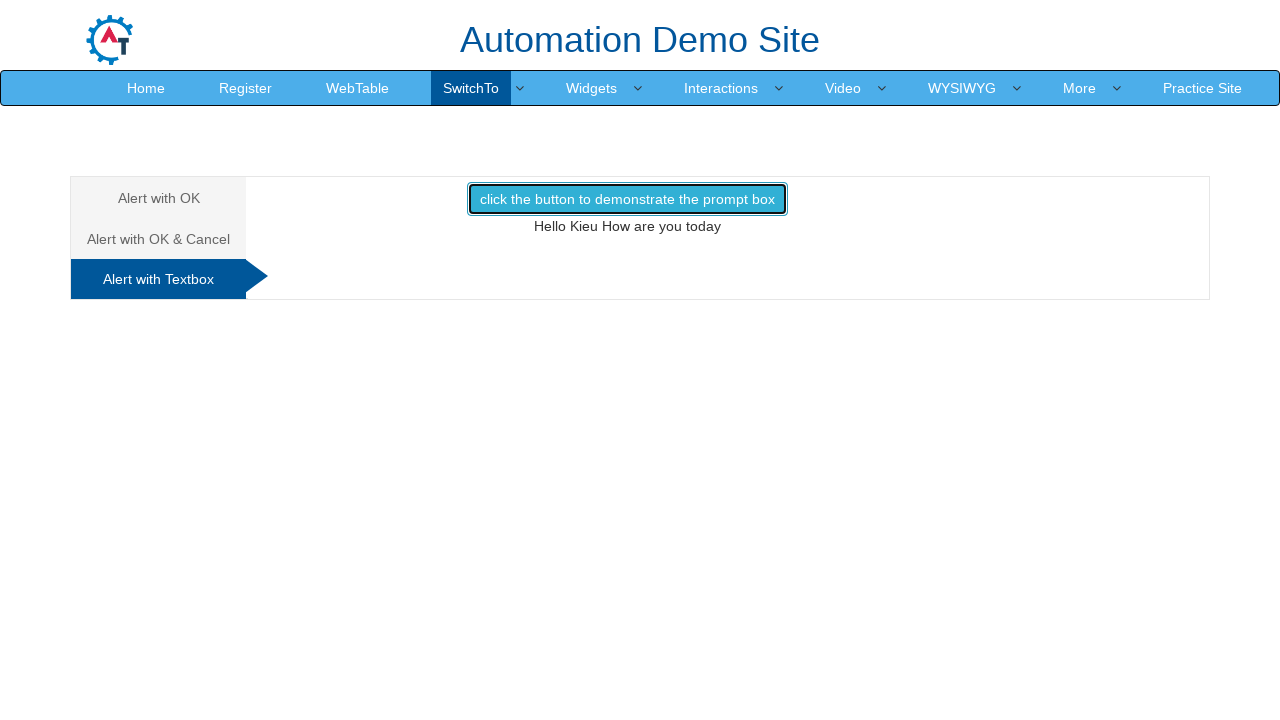

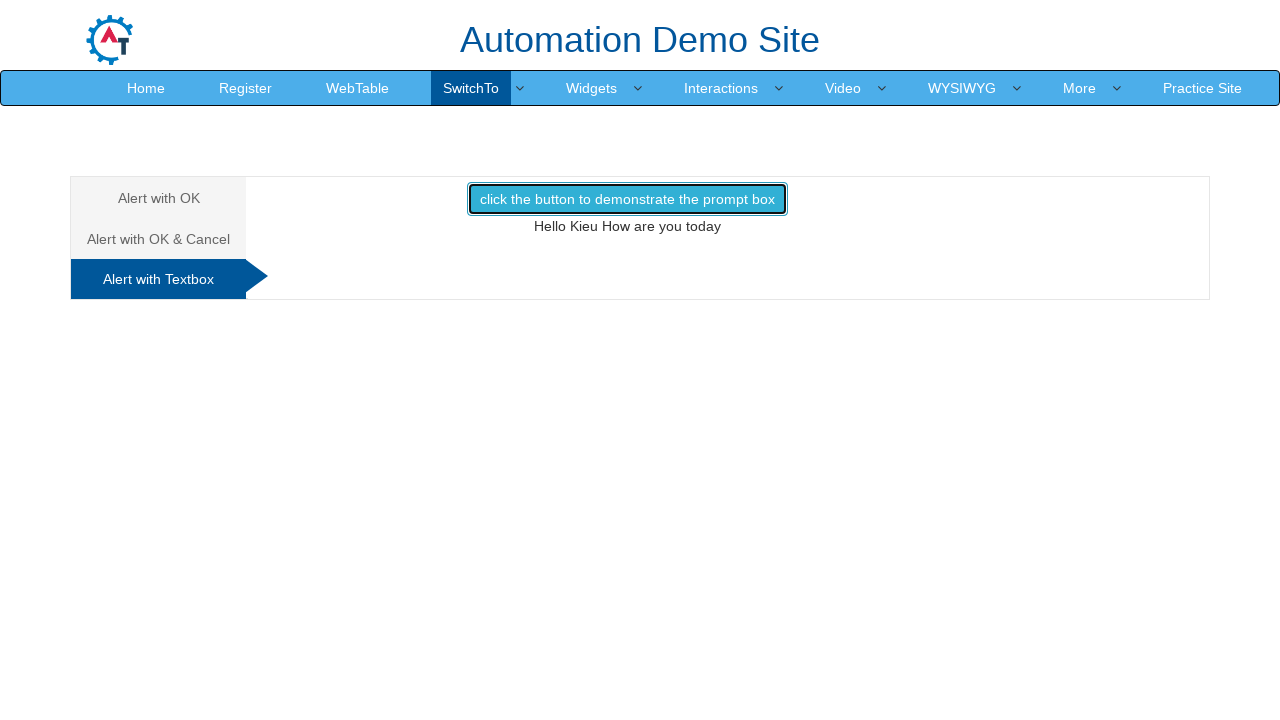